Tests JavaScript prompt dialog handling by clicking a button that triggers a prompt, entering text into the prompt, accepting it, and then dismissing the subsequent alert.

Starting URL: http://www.tizag.com/javascriptT/javascriptprompt.php

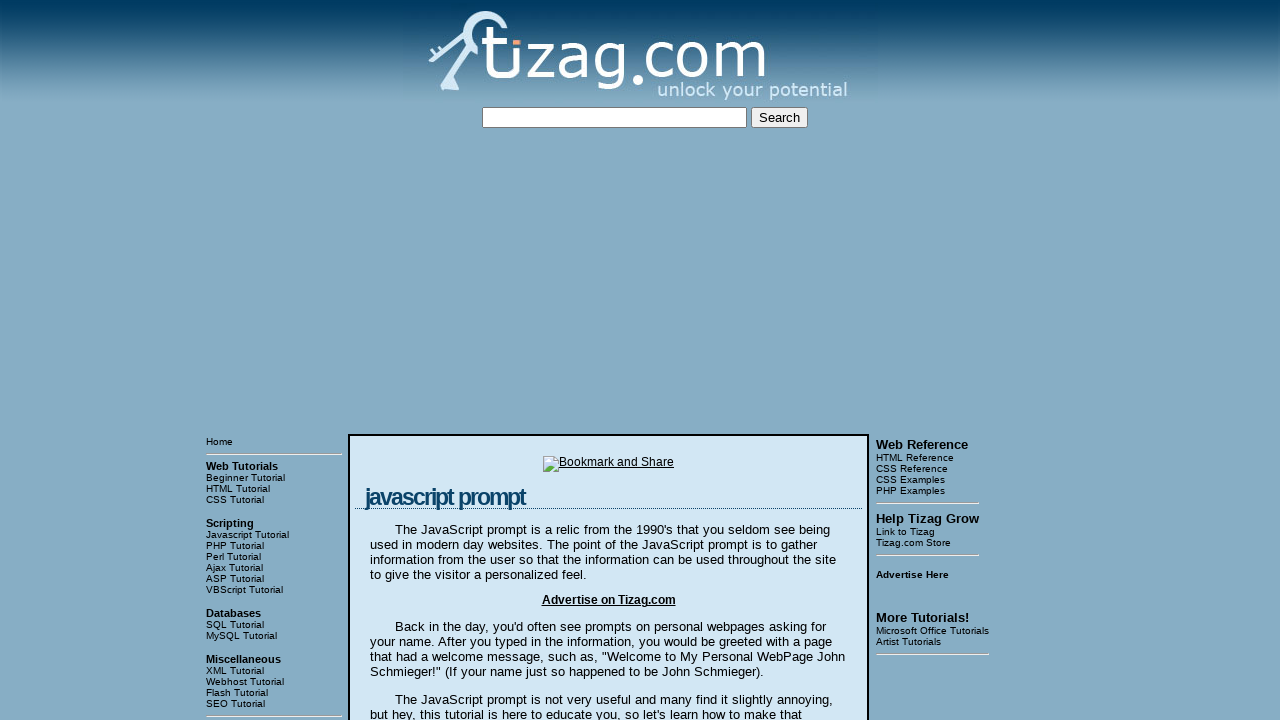

Clicked 'Say my name!' button to trigger prompt dialog at (419, 361) on input[value='Say my name!']
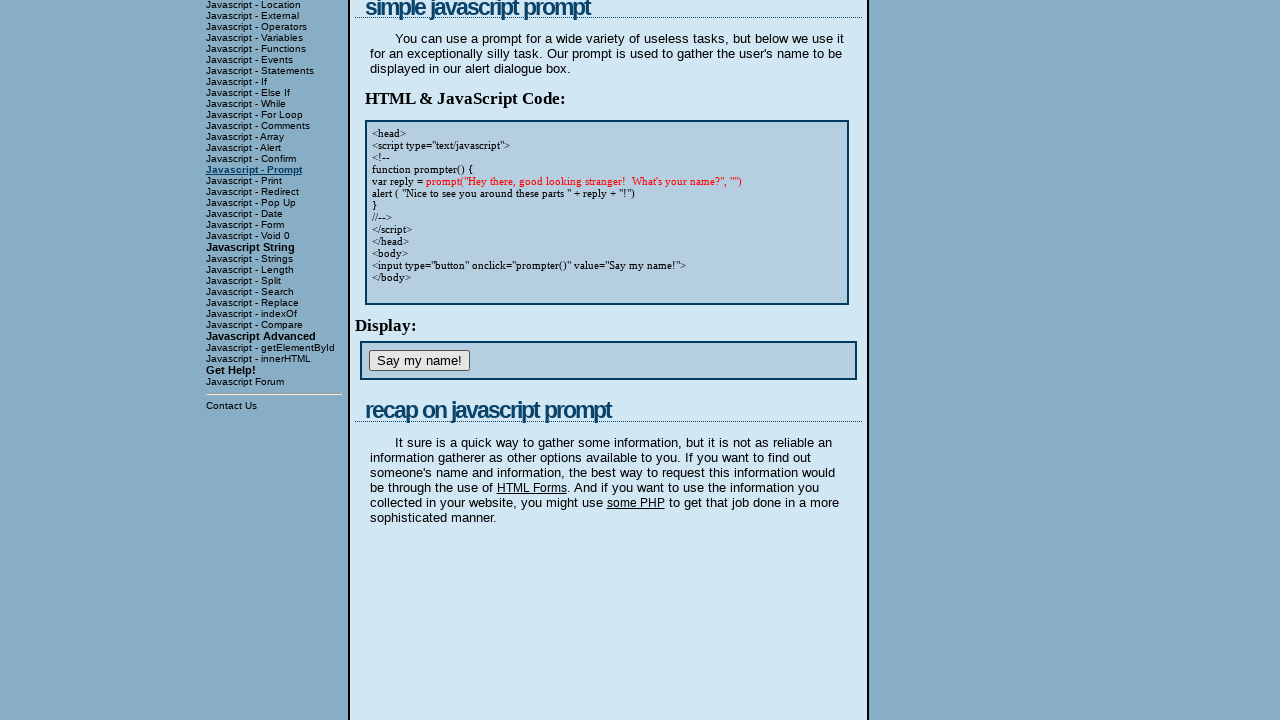

Set up dialog handler to accept prompt with text 'Marcus'
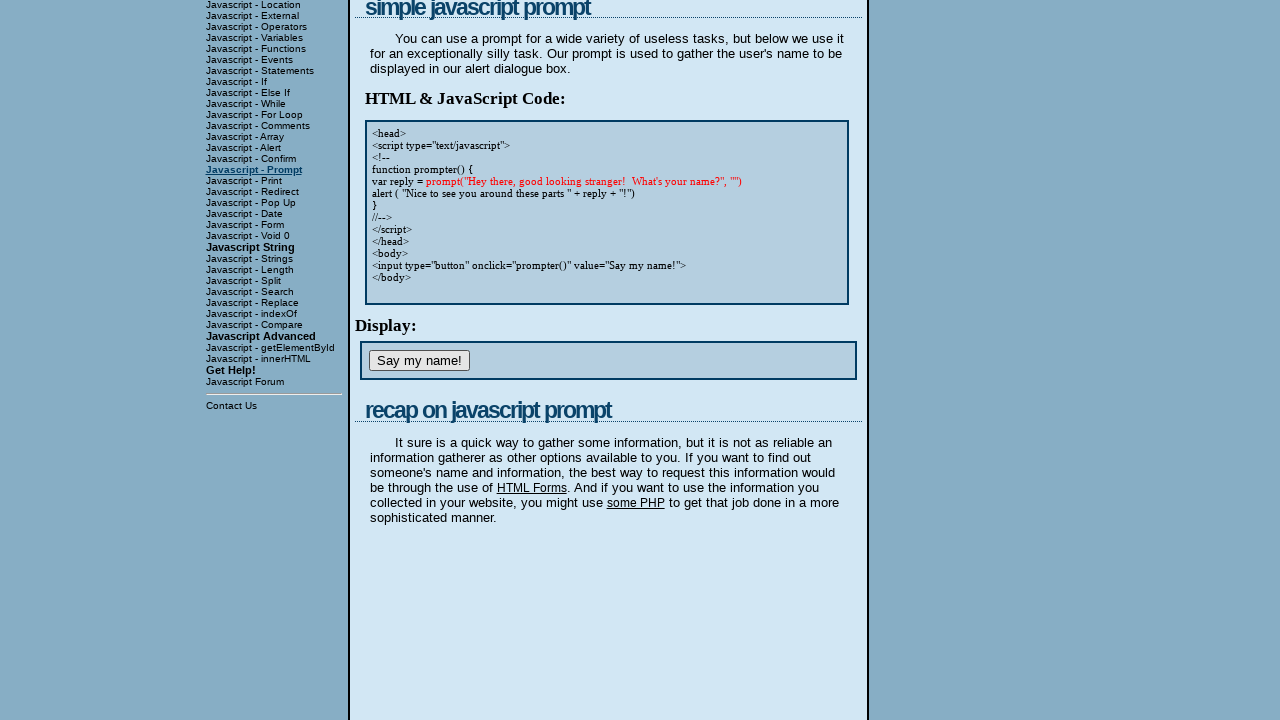

Clicked 'Say my name!' button again to trigger another prompt at (419, 361) on input[value='Say my name!']
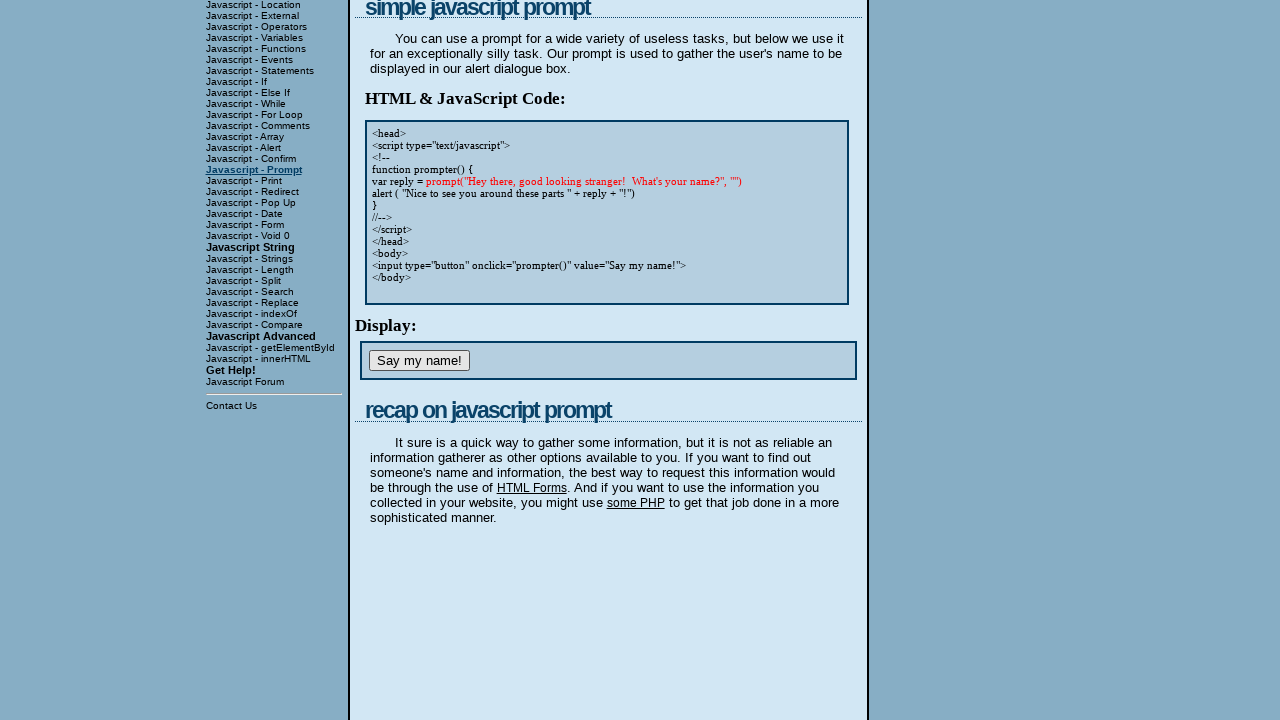

Waited 1000ms for page to process dialog interaction
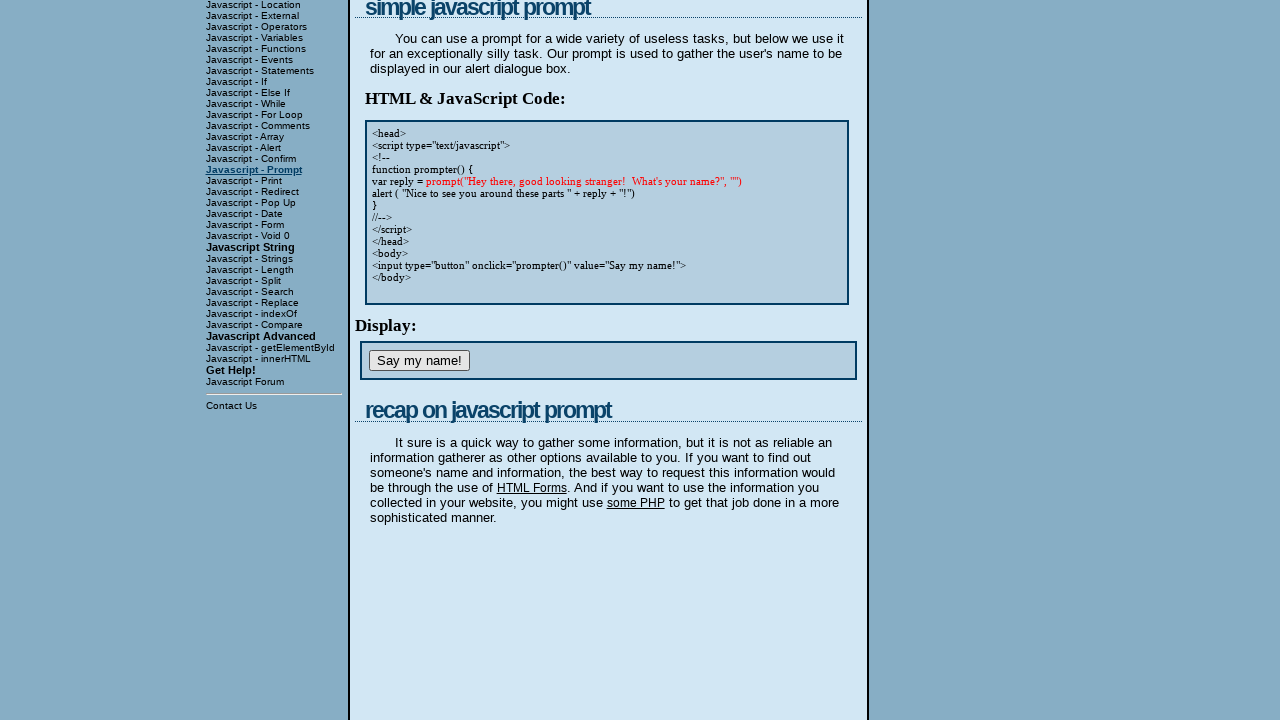

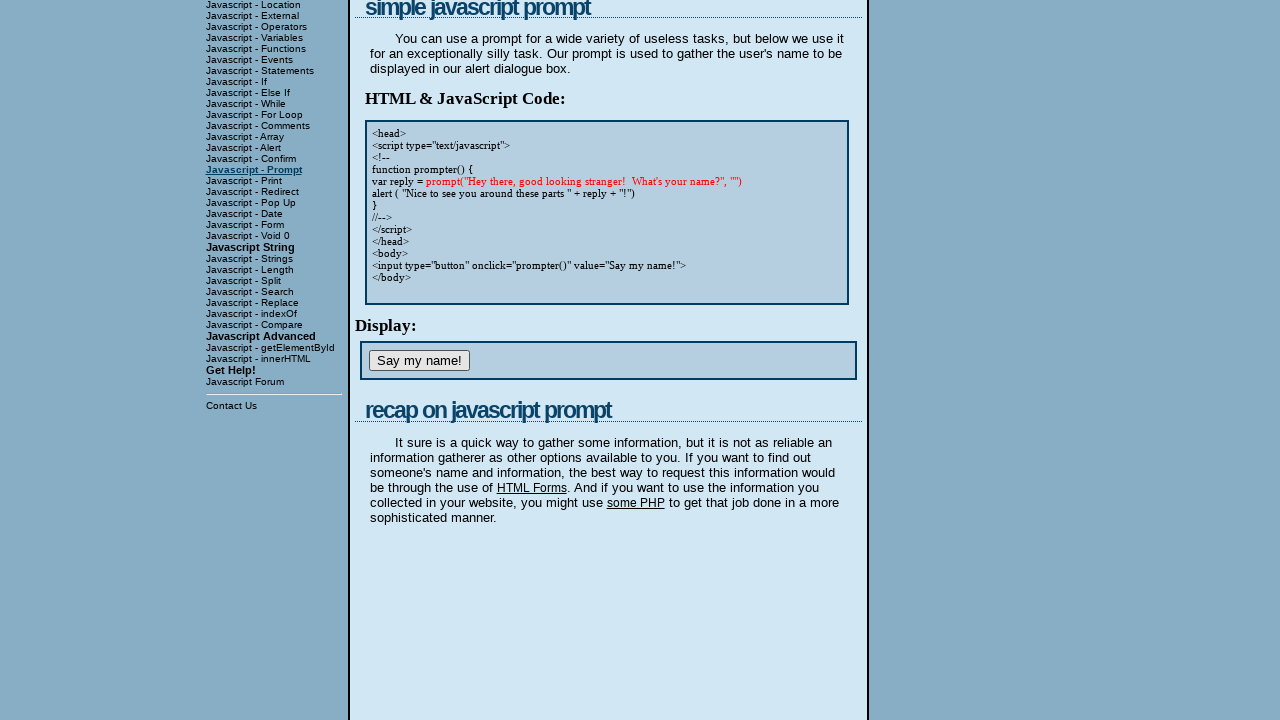